Tests Python.org search functionality by entering "selenium" in the search box and submitting the search

Starting URL: http://www.python.org

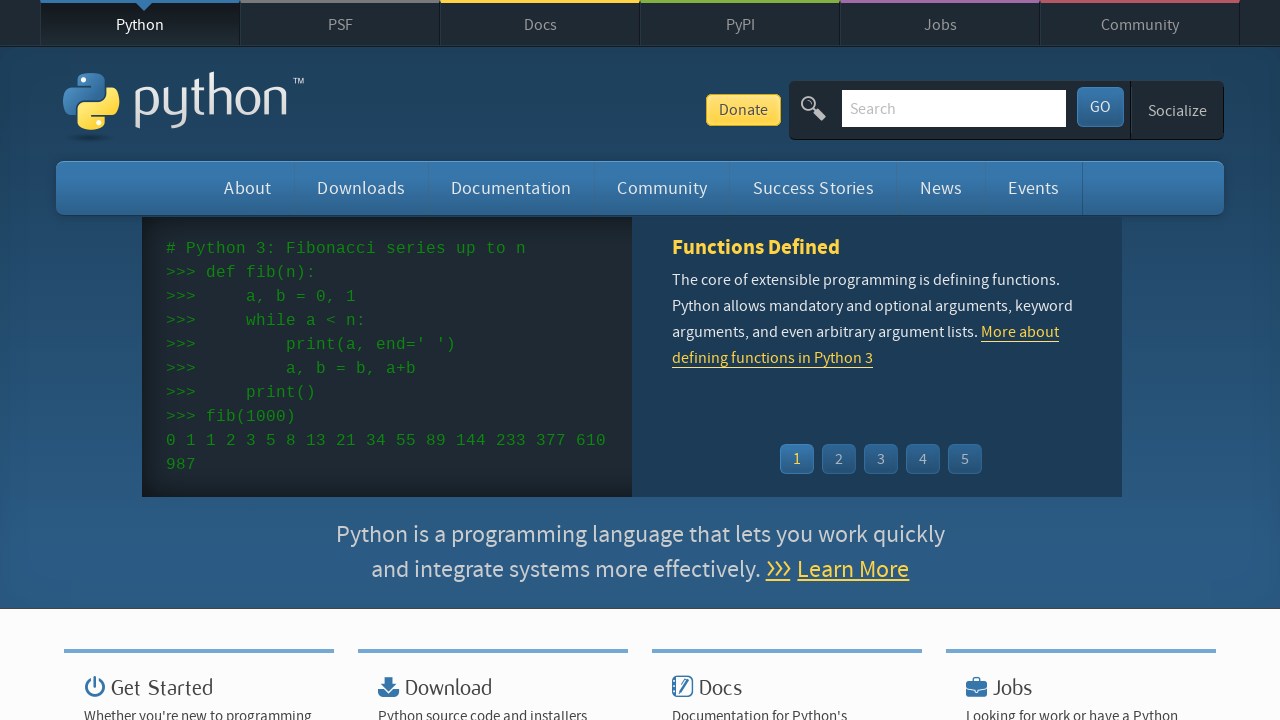

Cleared the search box on input[name='q']
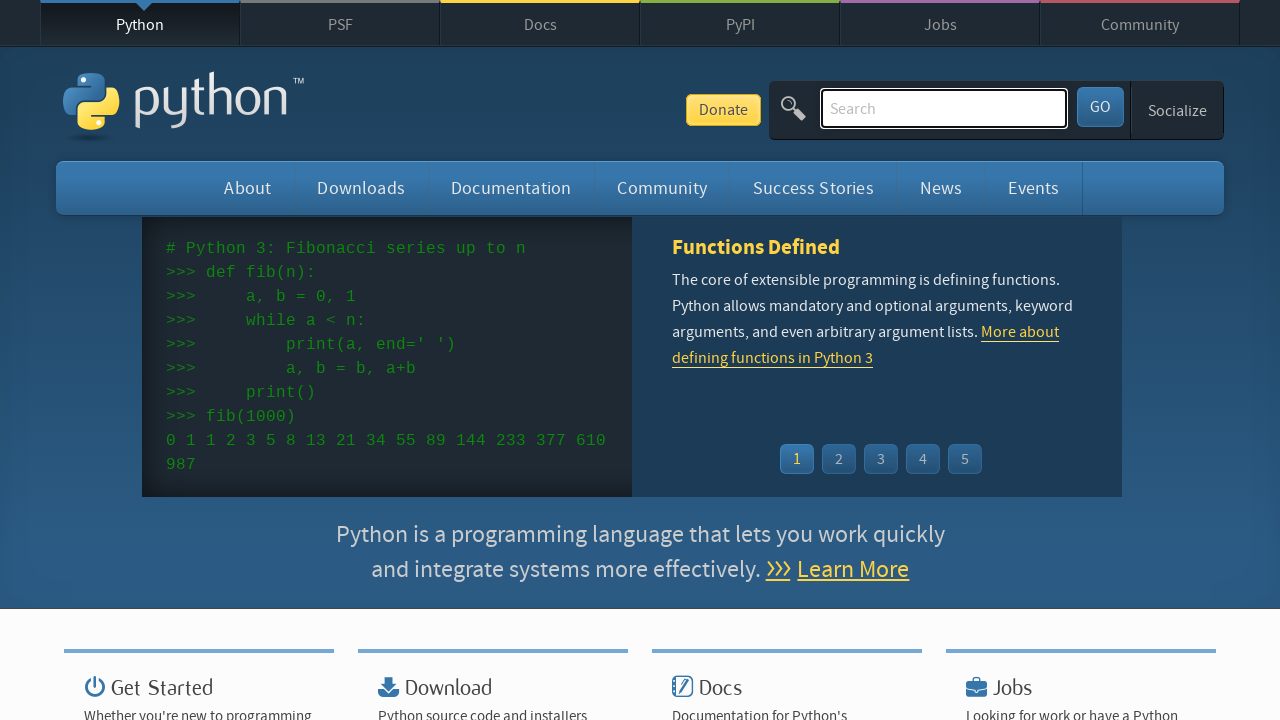

Filled search box with 'selenium' on input[name='q']
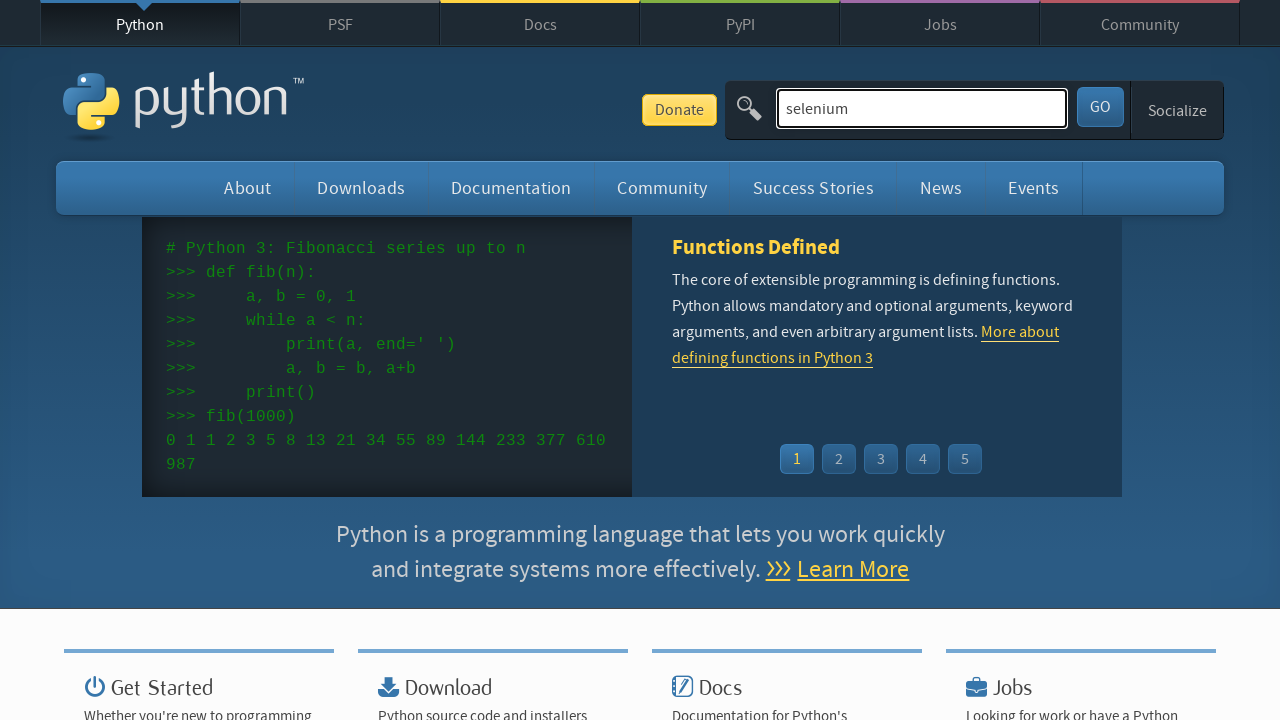

Pressed Enter to submit search on input[name='q']
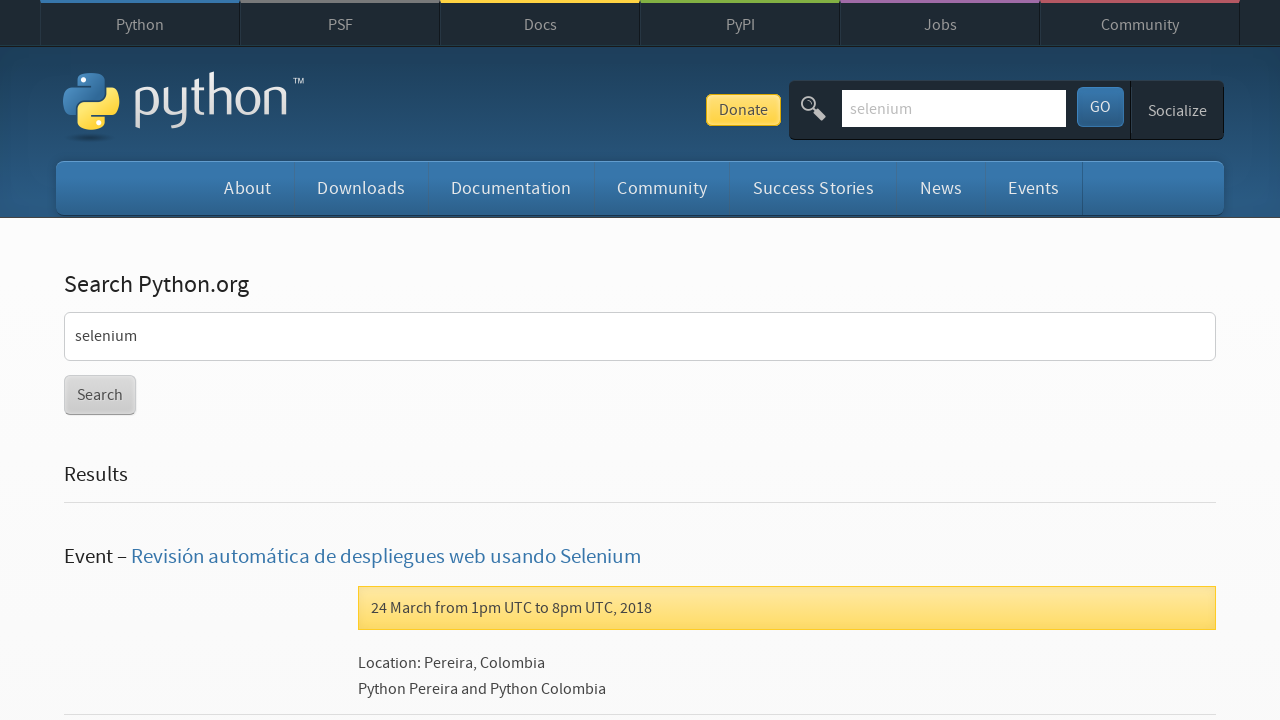

Waited for search results page to load
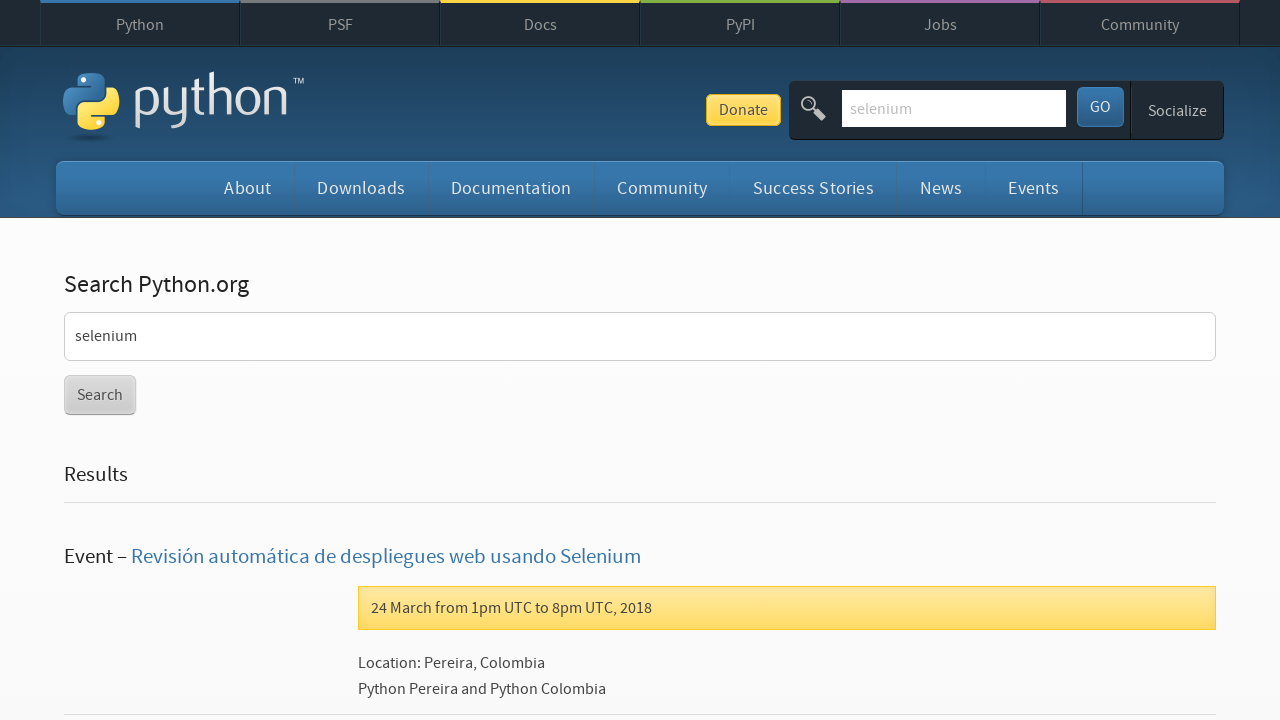

Verified search results are present
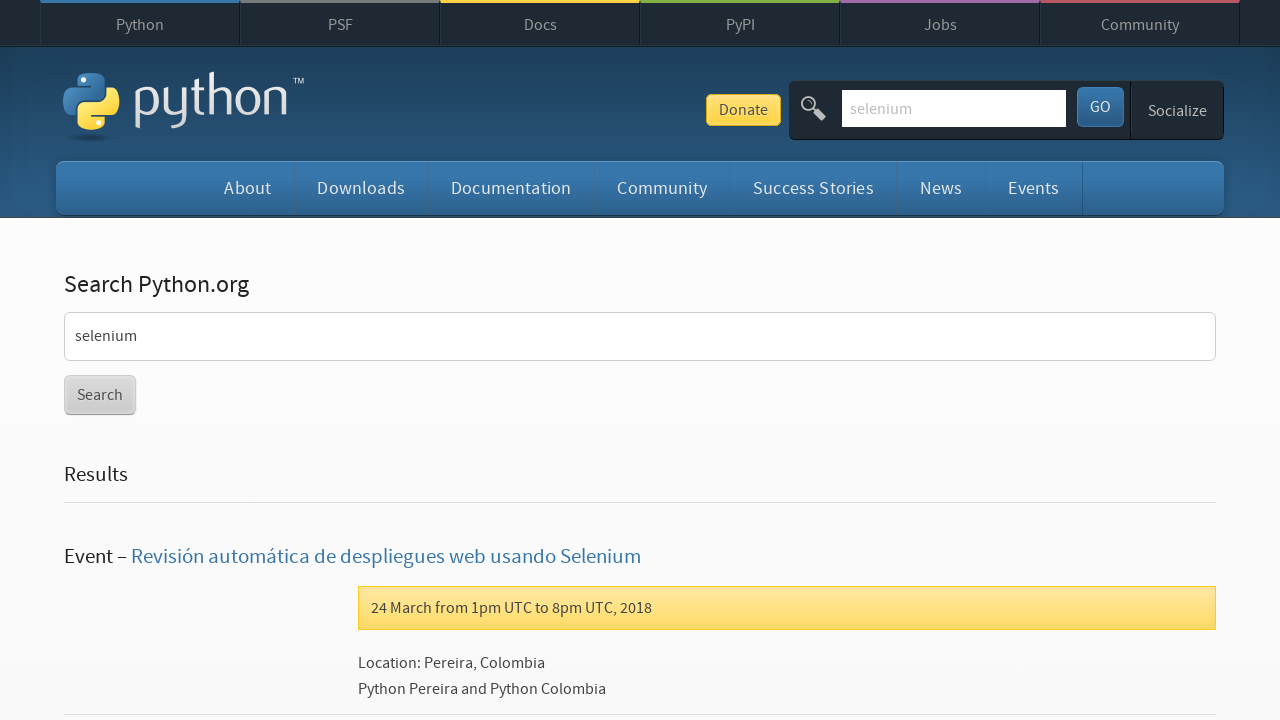

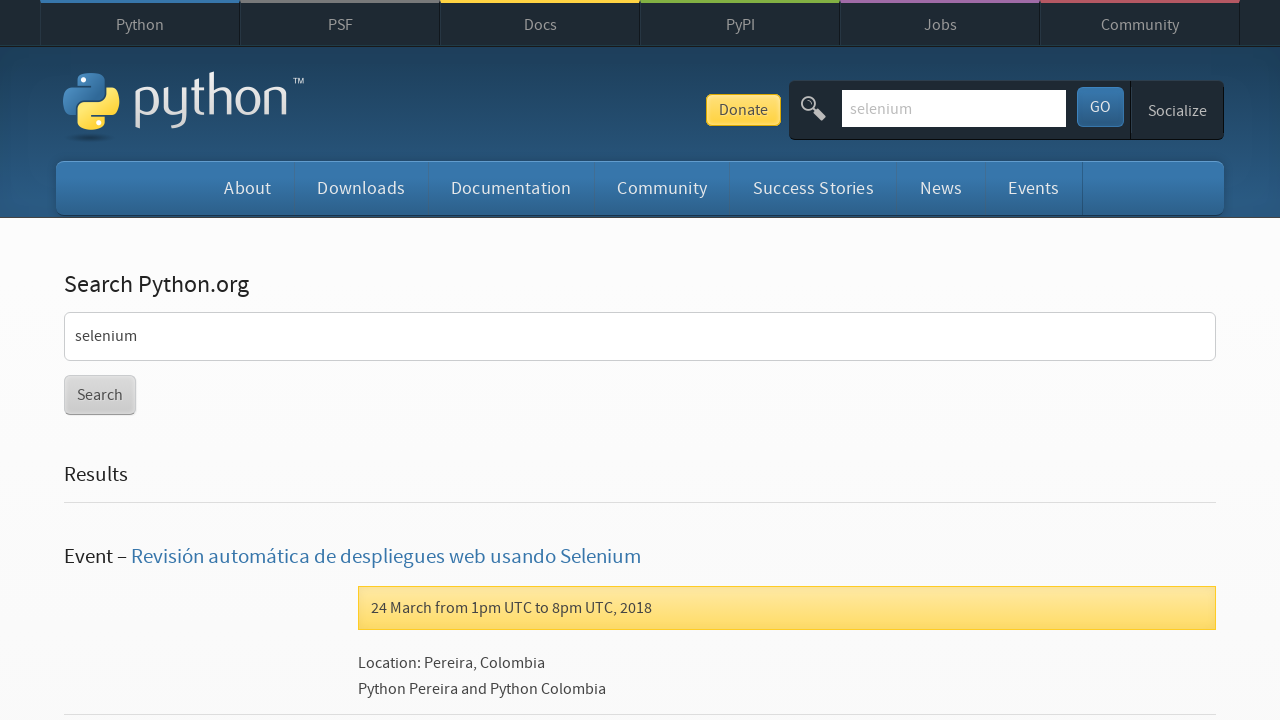